Tests sorting the Due column in descending order by clicking the column header twice and verifying the numerical values are sorted in reverse order.

Starting URL: http://the-internet.herokuapp.com/tables

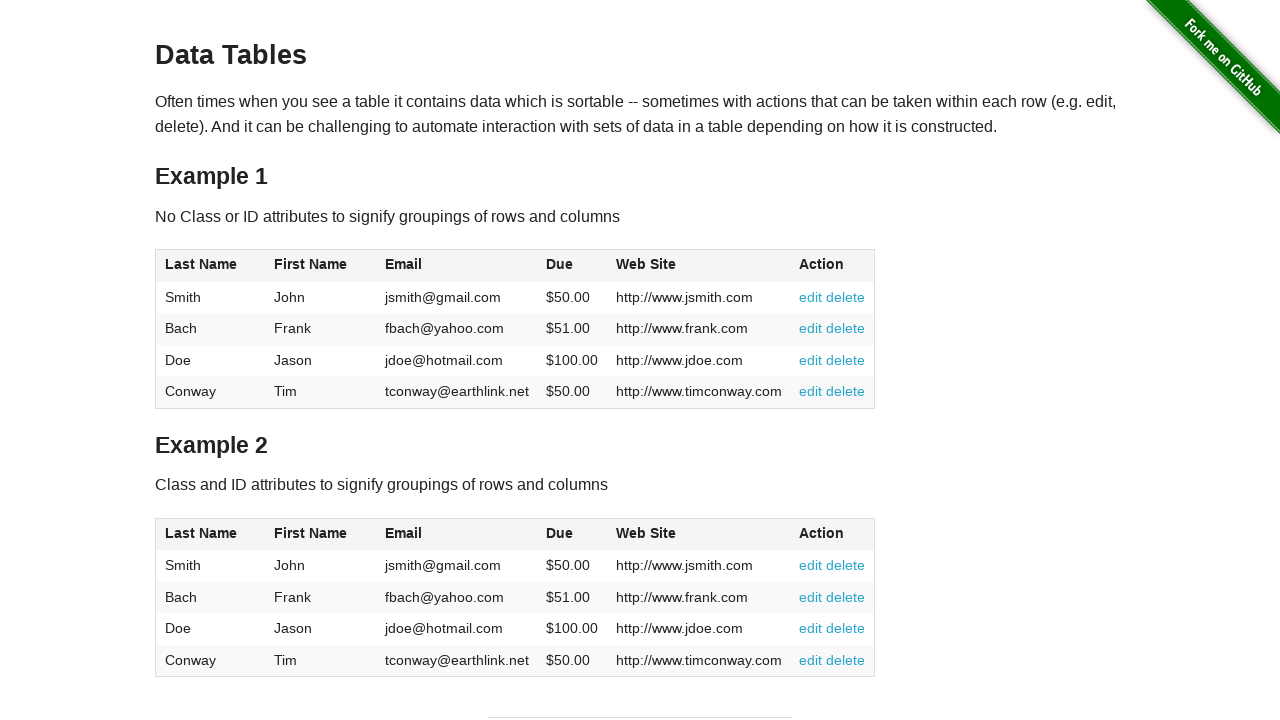

Clicked Due column header first time (ascending sort) at (572, 266) on #table1 thead tr th:nth-child(4)
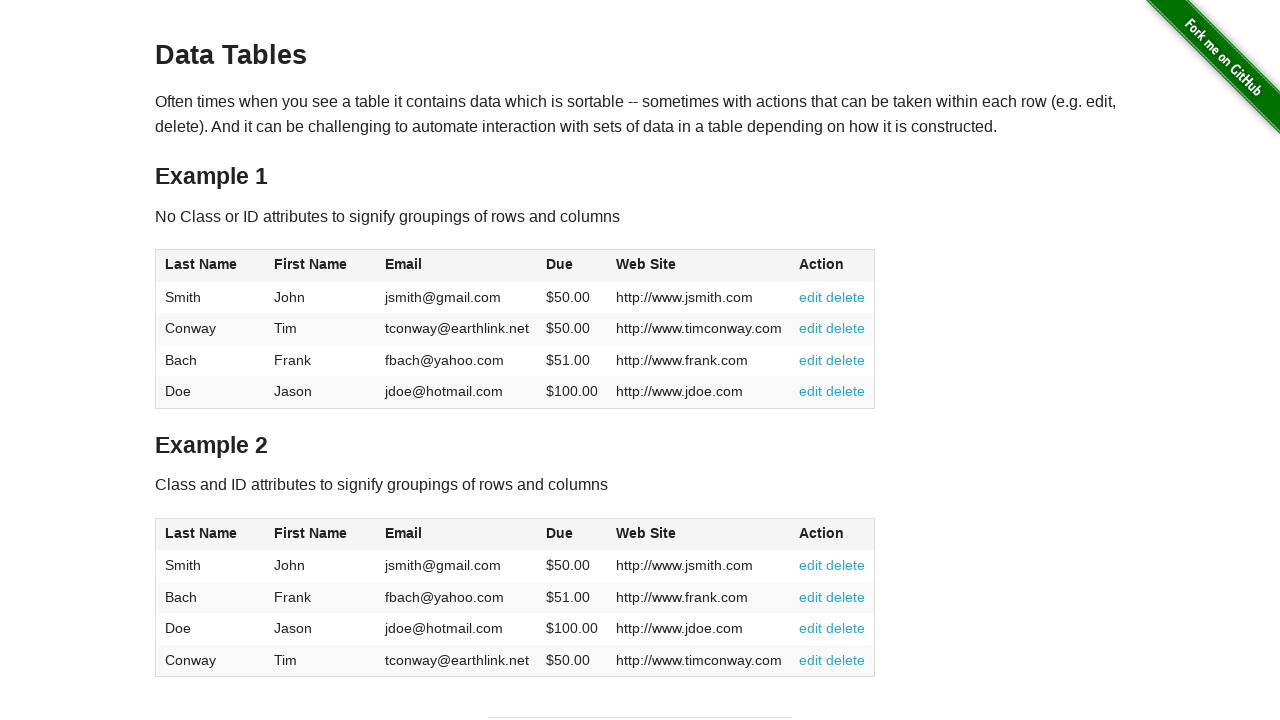

Clicked Due column header second time (descending sort) at (572, 266) on #table1 thead tr th:nth-child(4)
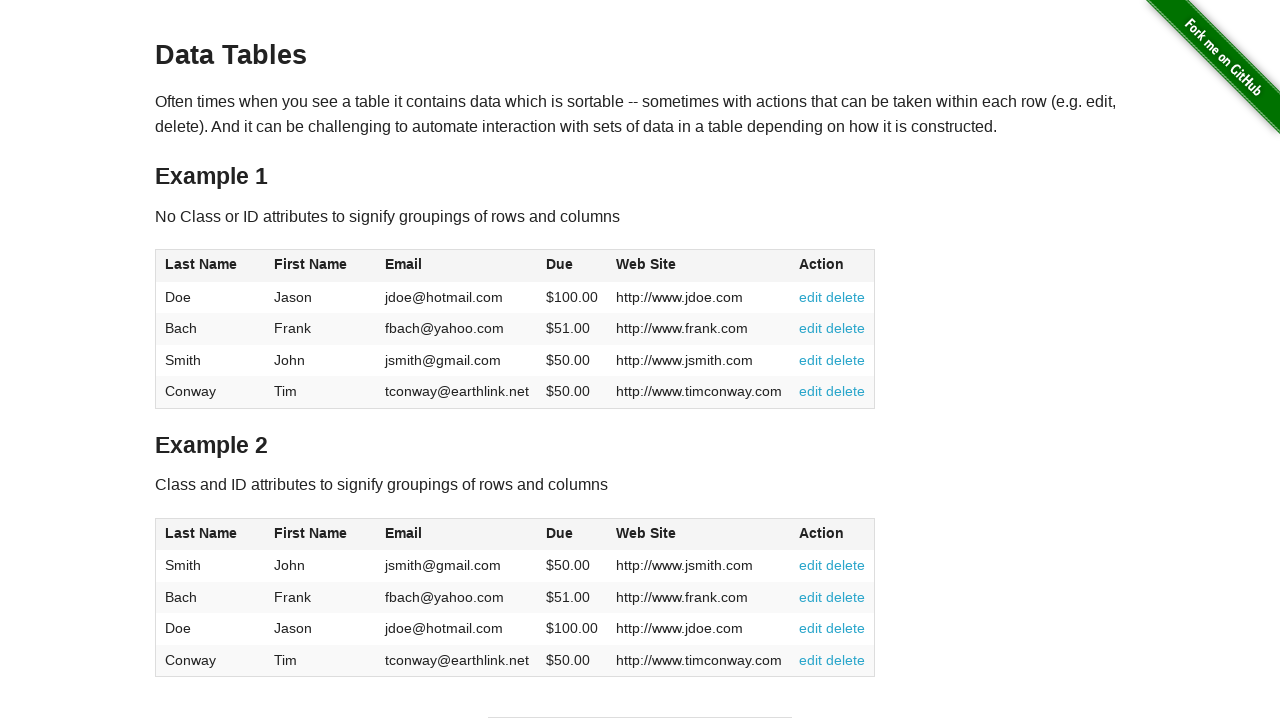

Due column cells loaded and ready
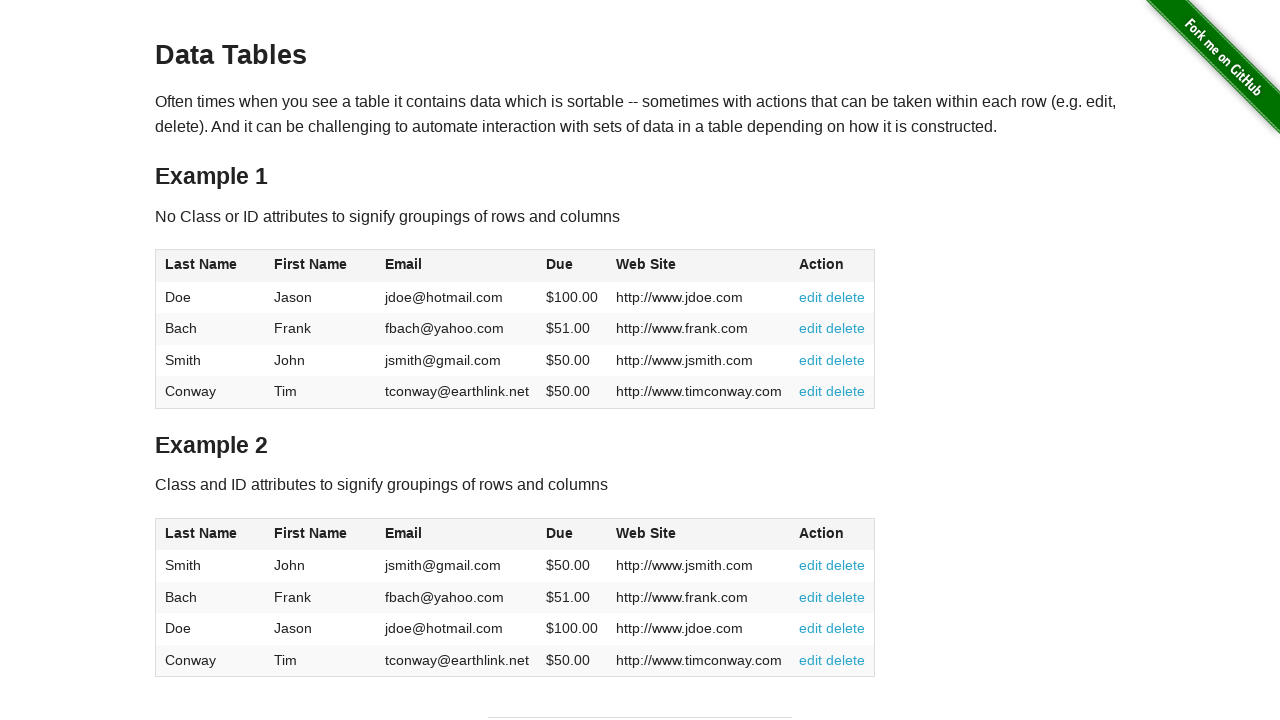

Retrieved all Due column cell elements
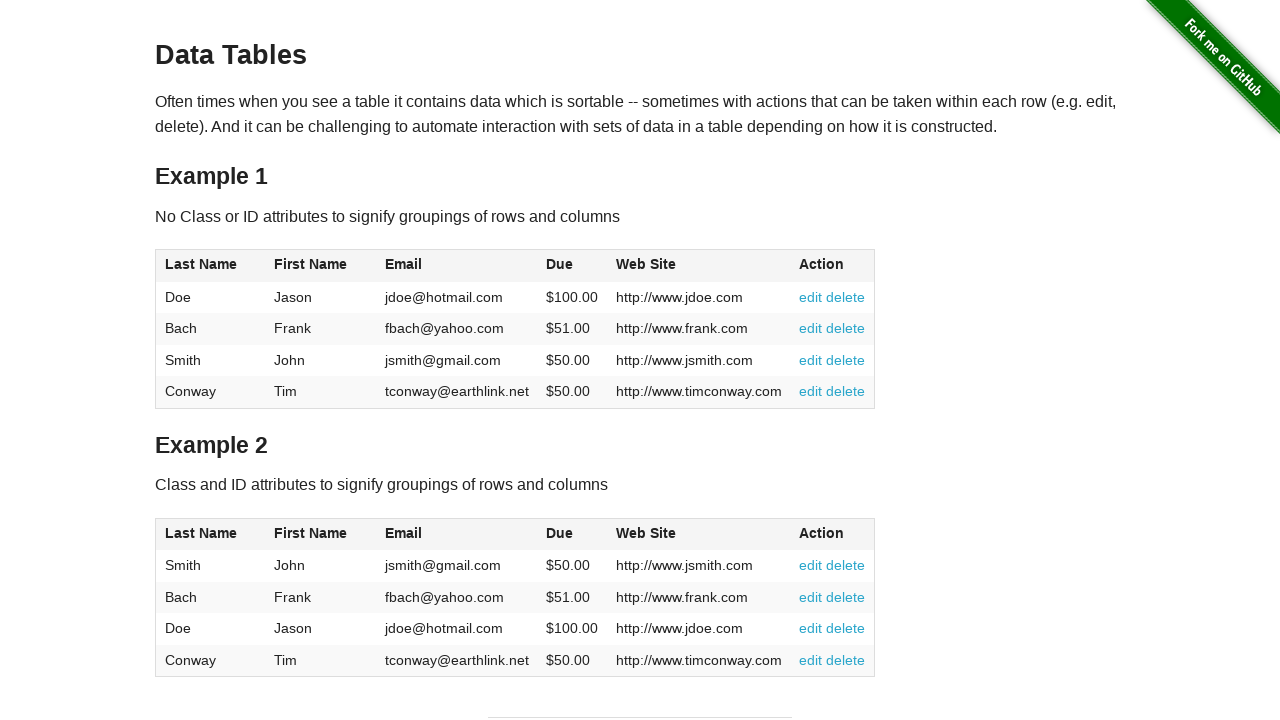

Extracted numerical Due values: [100.0, 51.0, 50.0, 50.0]
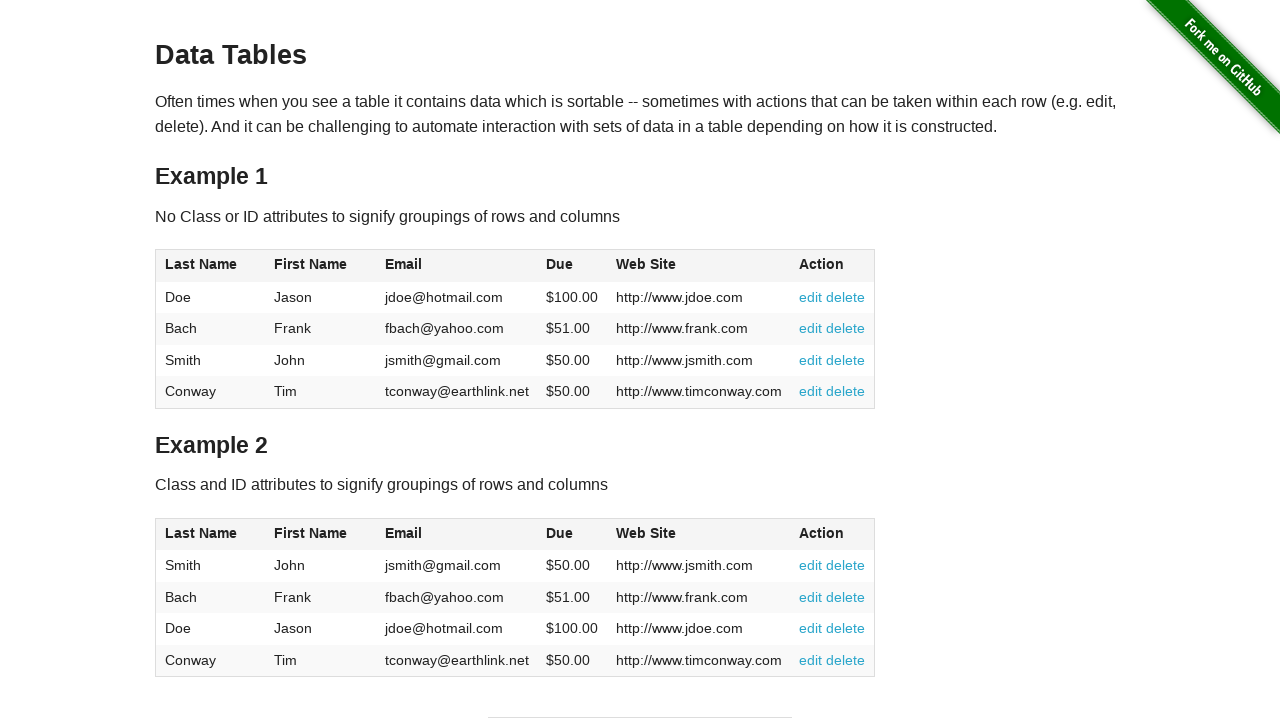

Verified Due column is sorted in descending order
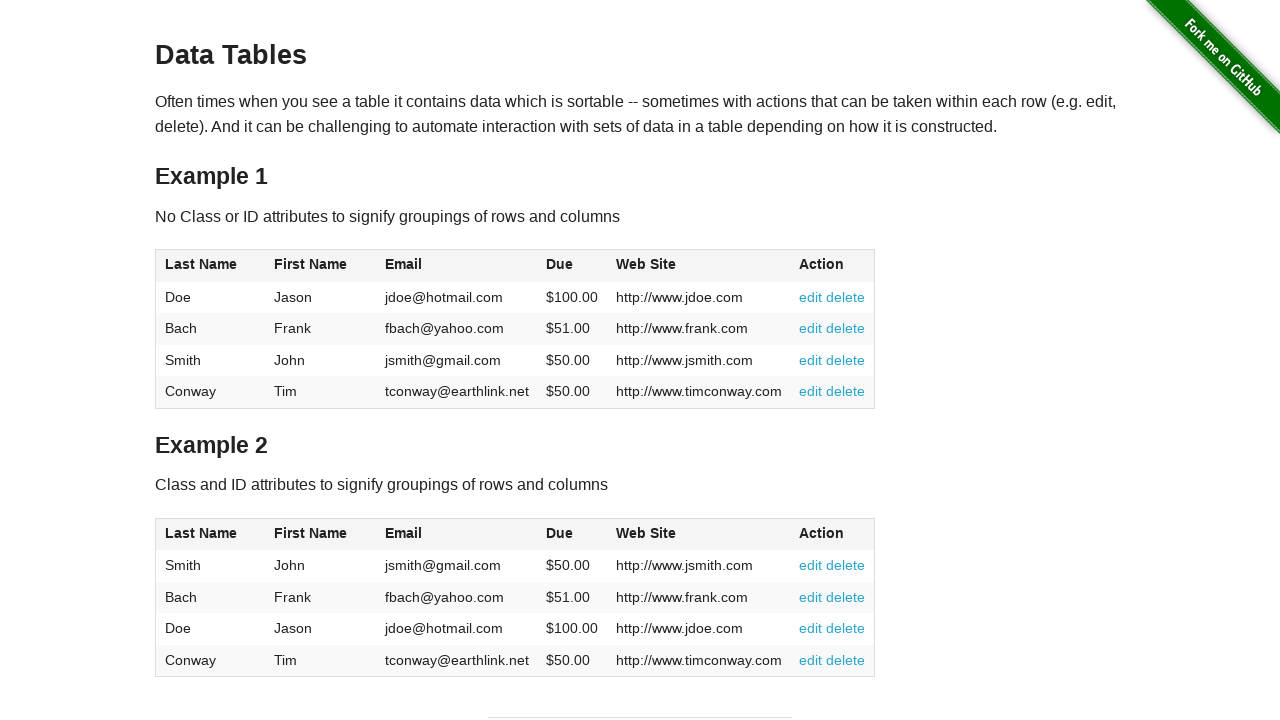

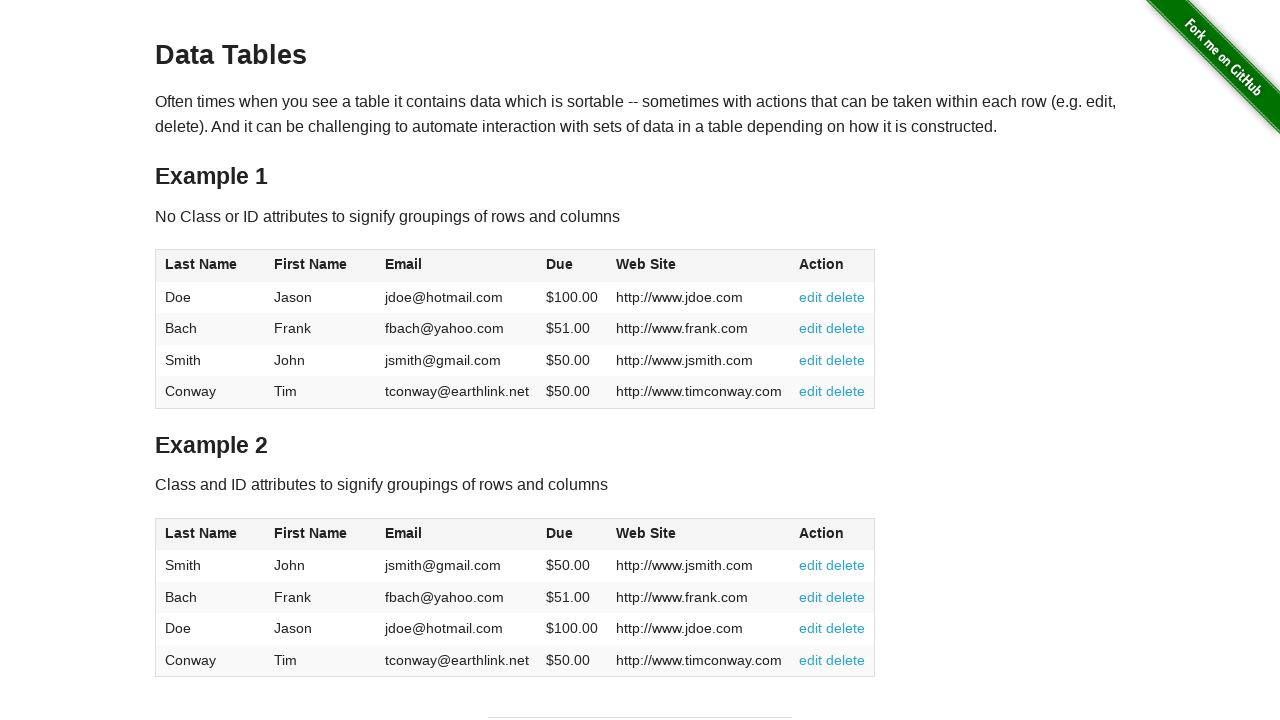